Tests form validation with valid password "Clave/44" to verify successful validation

Starting URL: https://elenarivero.github.io/examen/index.html

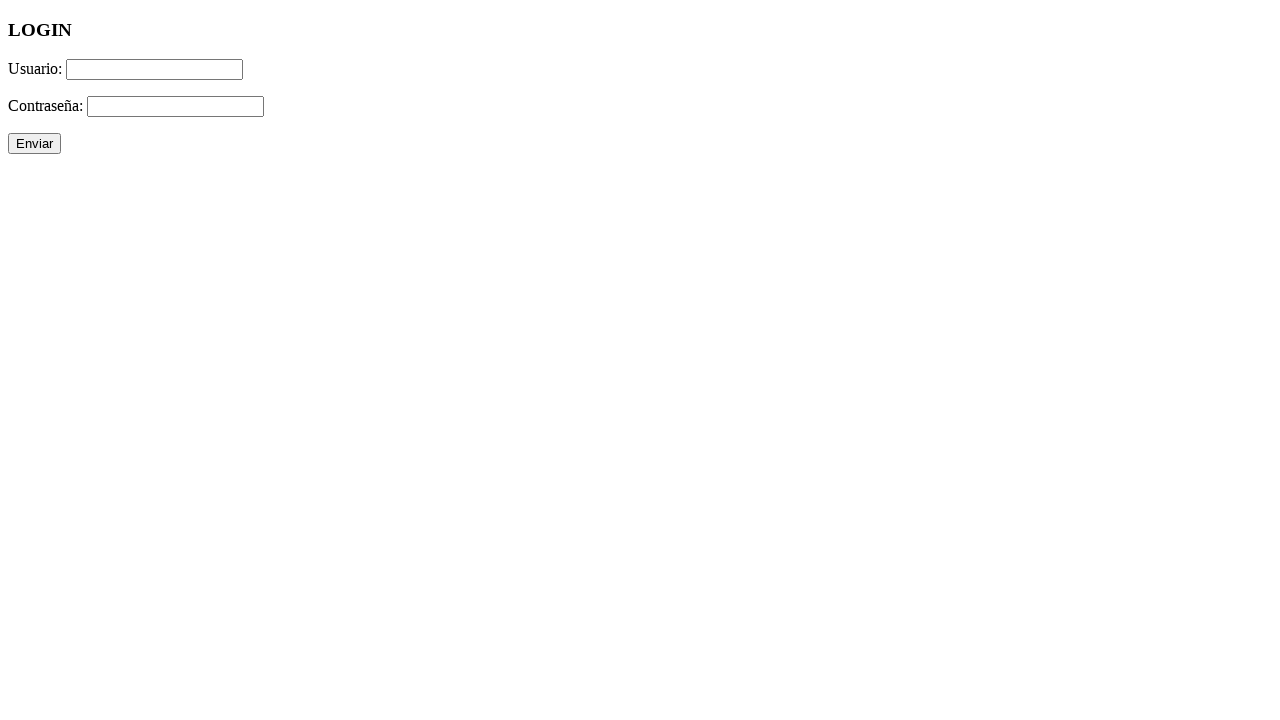

Filled username field with 'jesgarper3' on #usuario
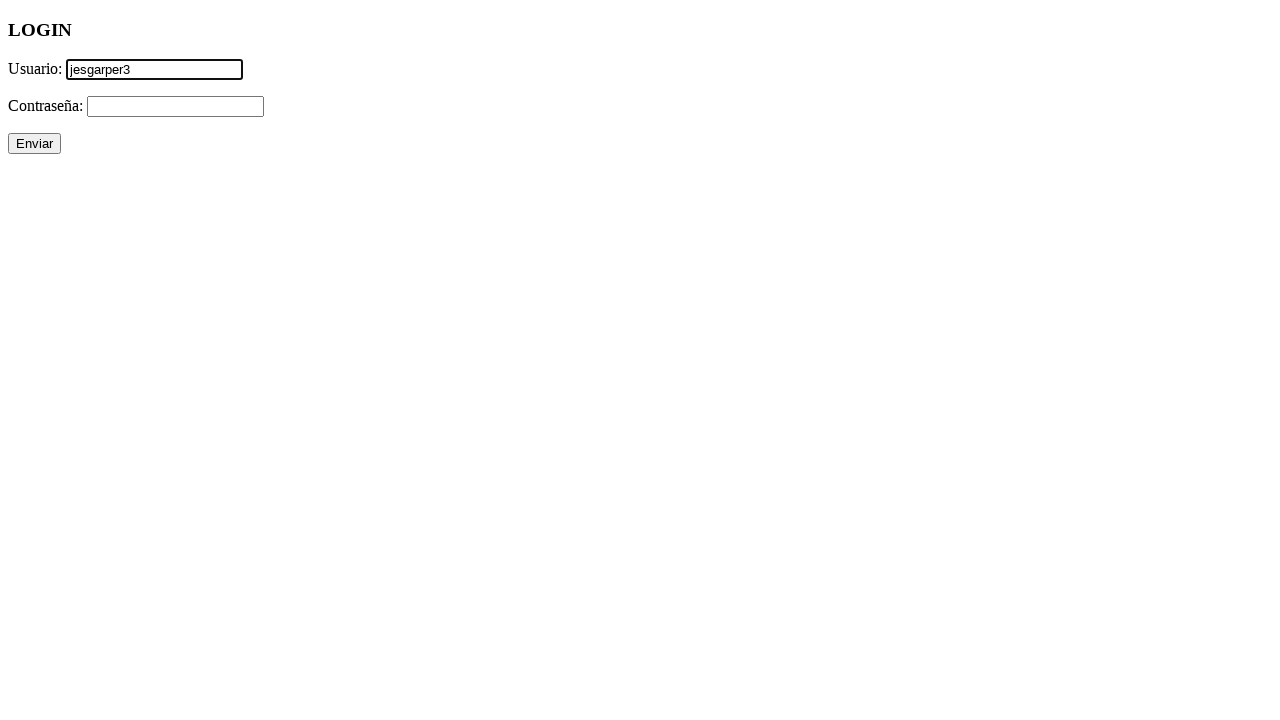

Filled password field with valid password 'Clave/44' on #password
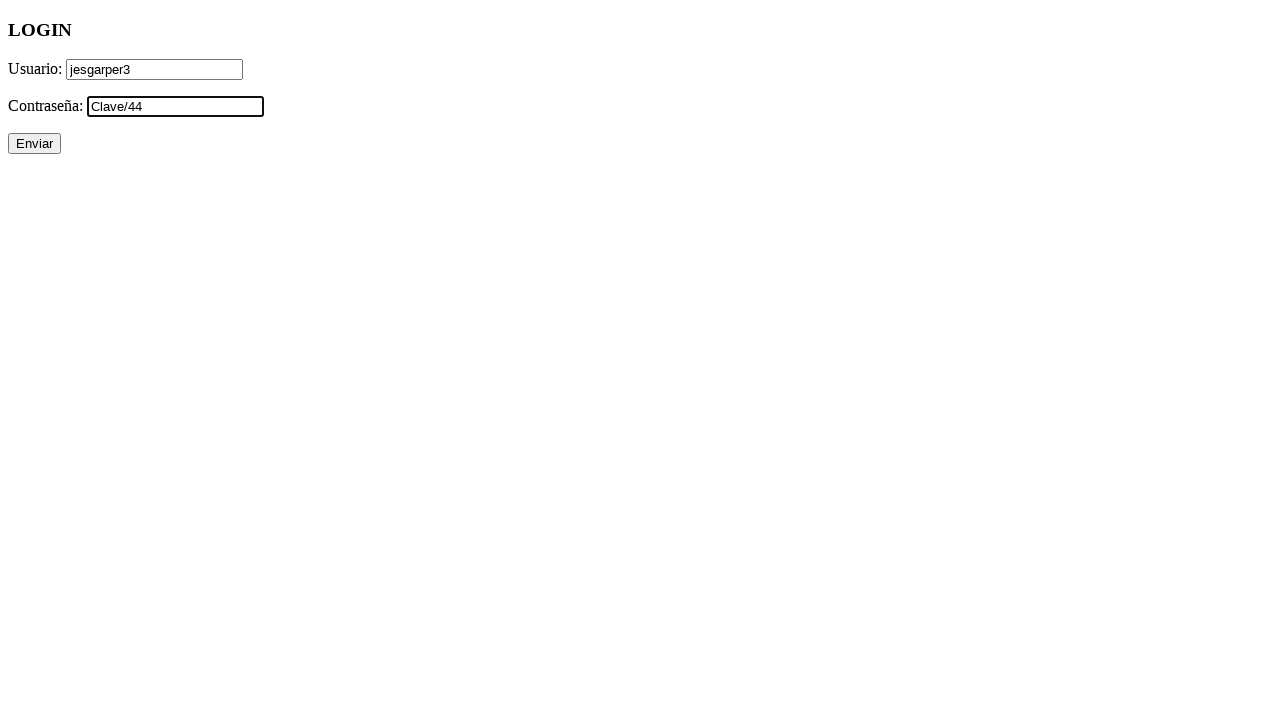

Clicked submit button to validate form at (34, 144) on #enviar
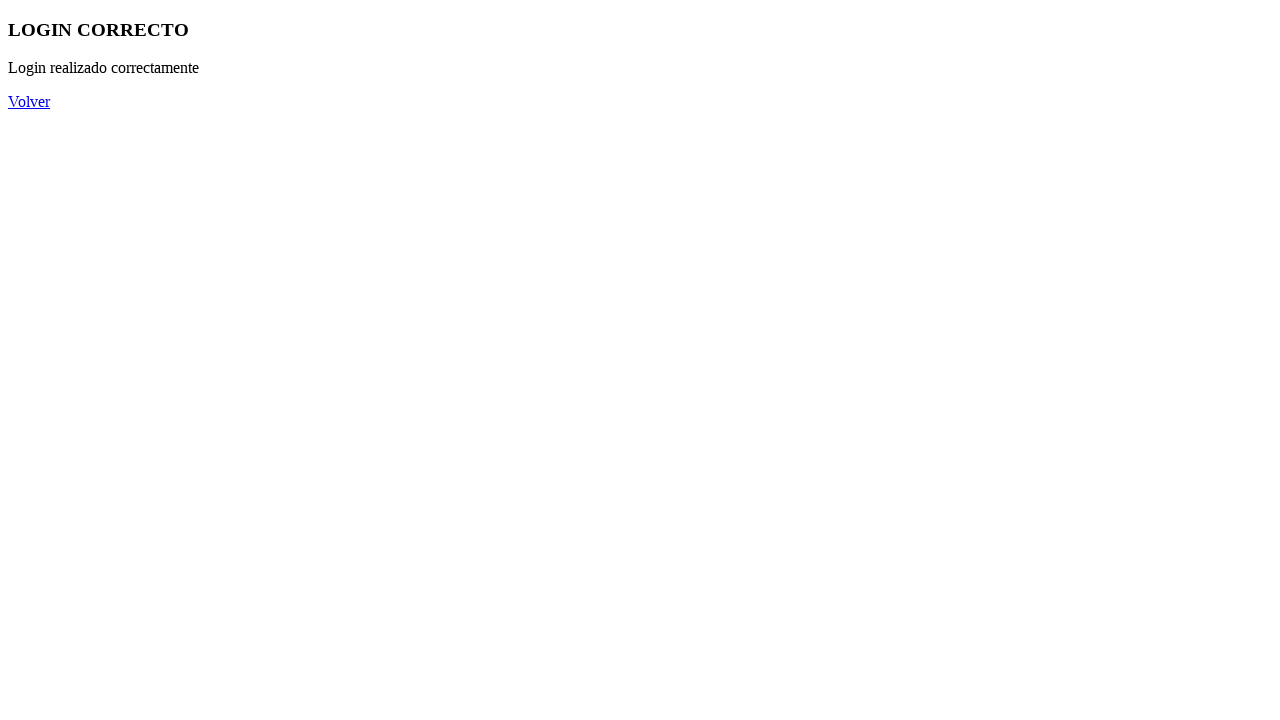

Verified success message 'LOGIN CORRECTO' appeared
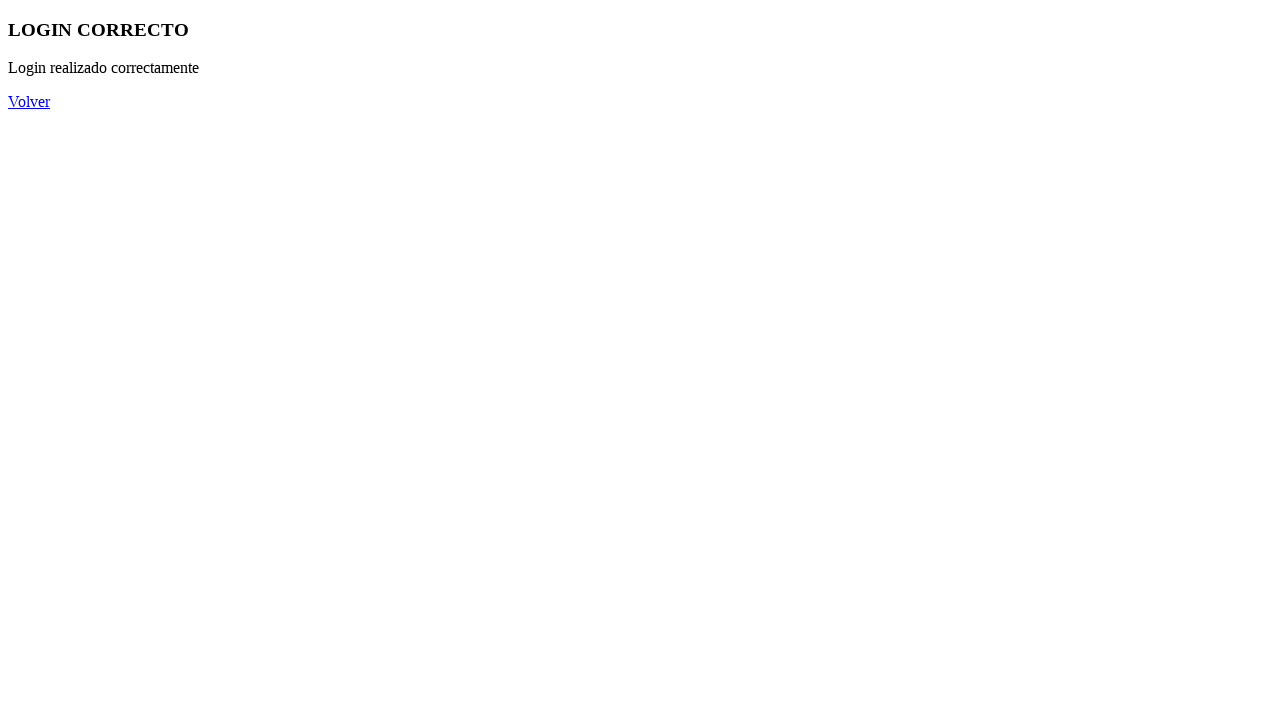

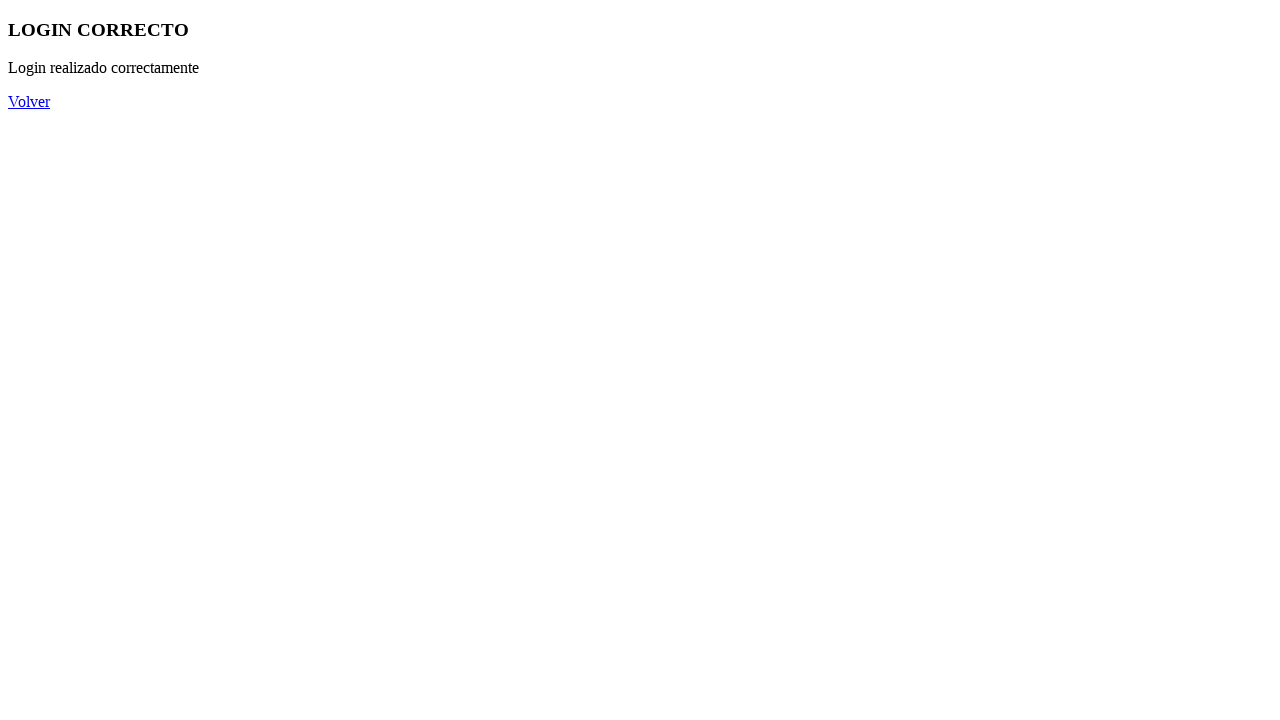